Clicks on the cart logo to navigate to the shopping cart page

Starting URL: https://www.target.com

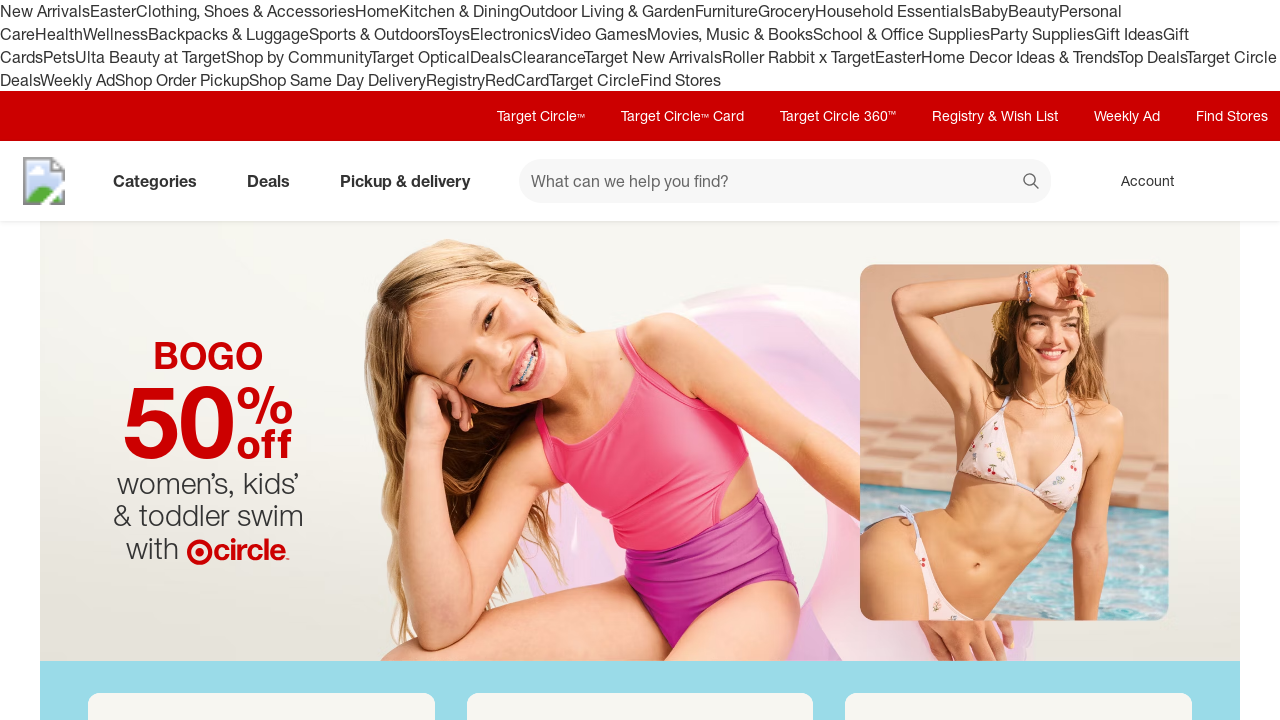

Clicked on cart logo to navigate to shopping cart page at (1238, 181) on a[data-test='@web/CartLink']
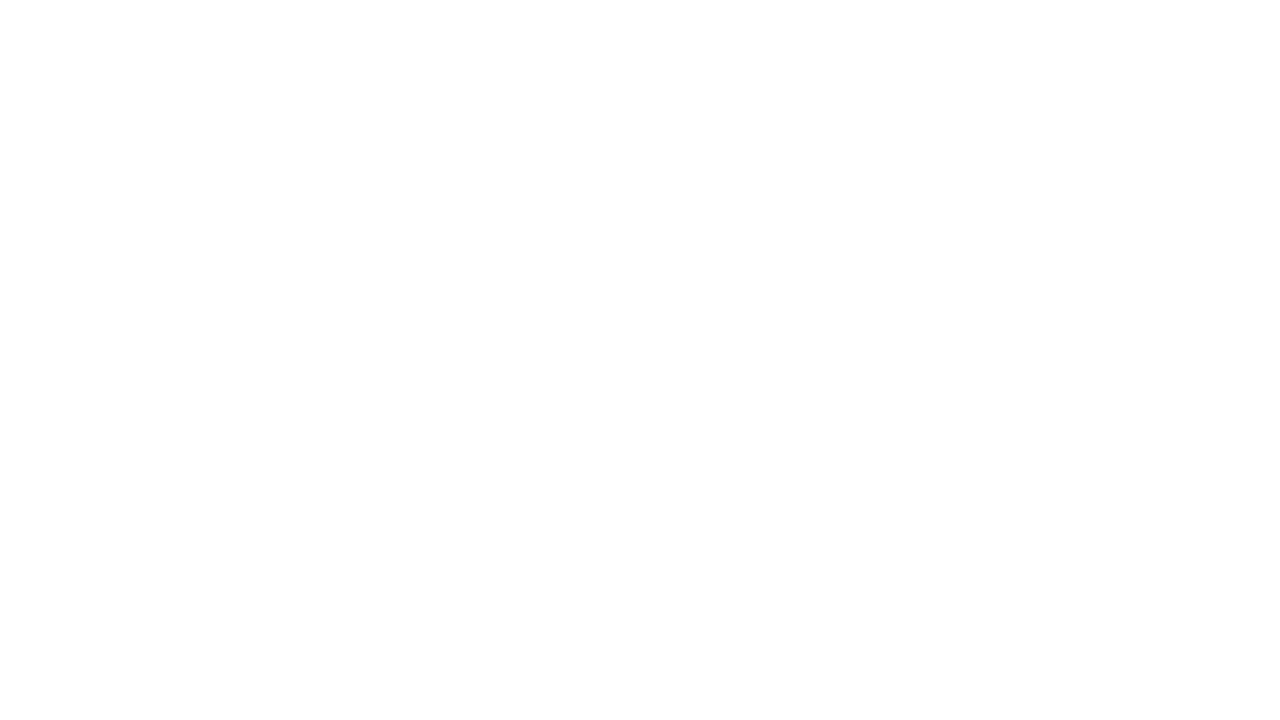

Cart page loaded successfully (networkidle state reached)
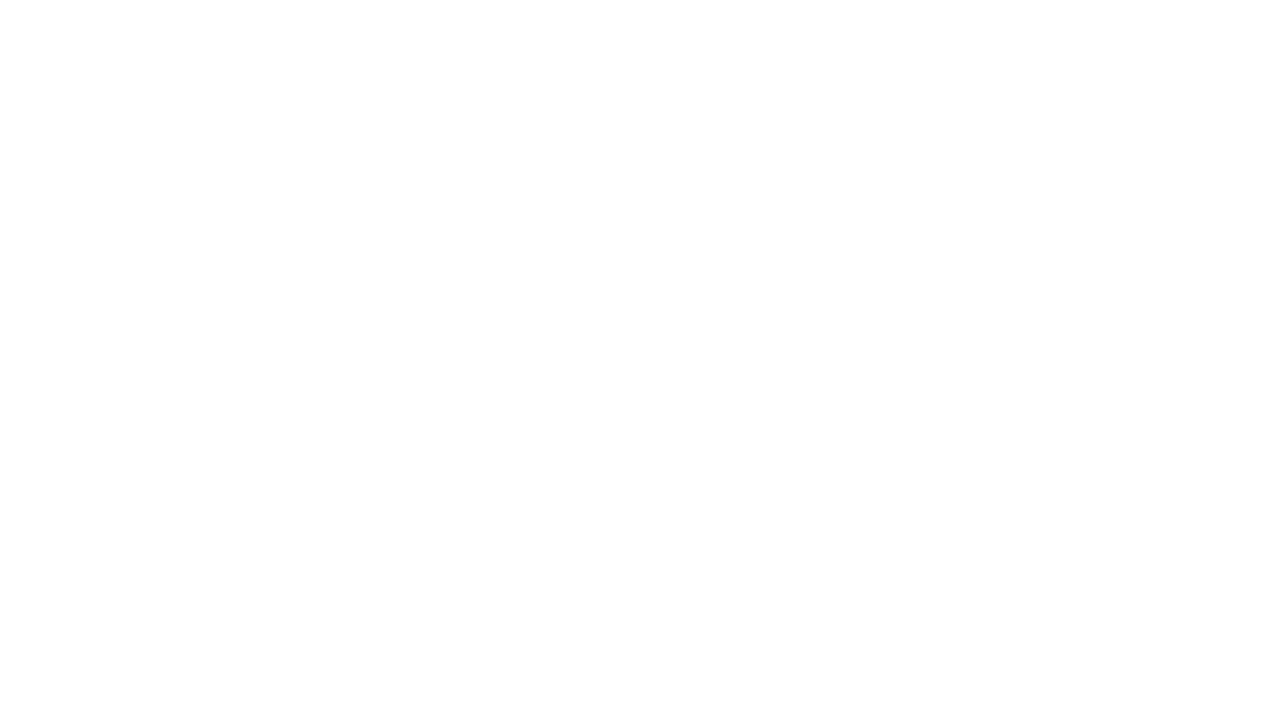

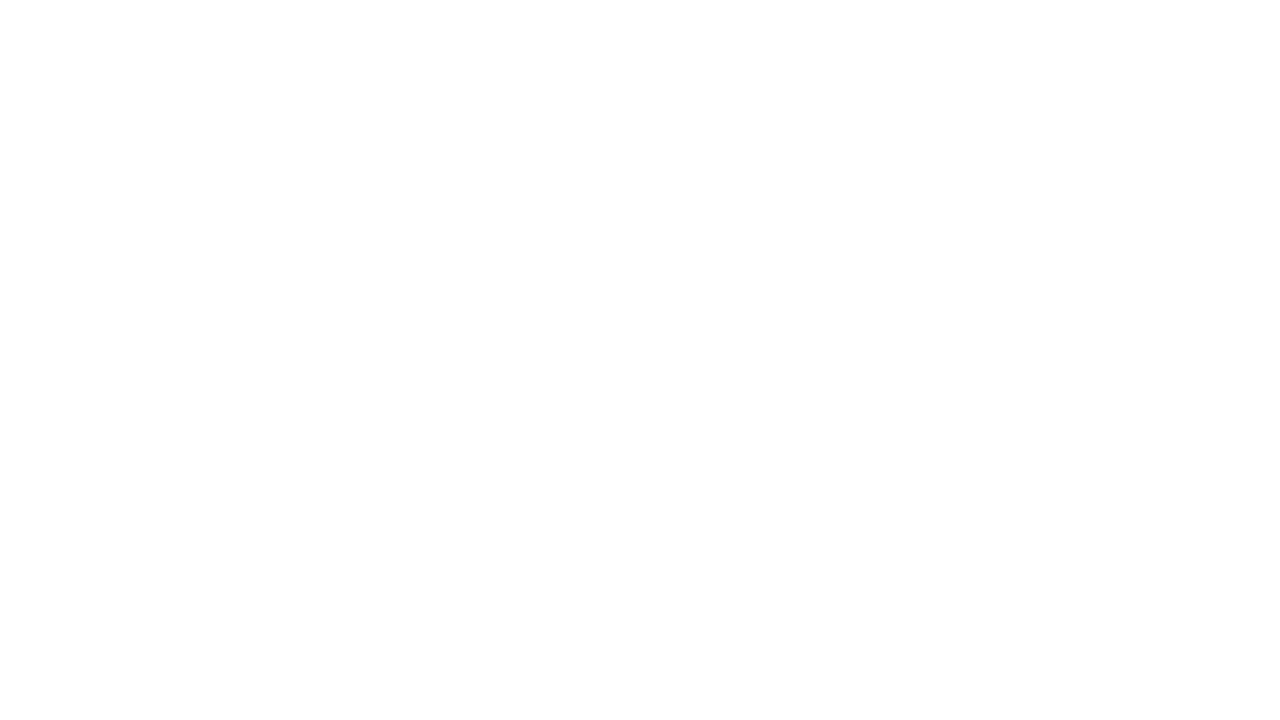